Navigates to samanyoluhaber.com news website and waits for the page to load

Starting URL: https://samanyoluhaber.com

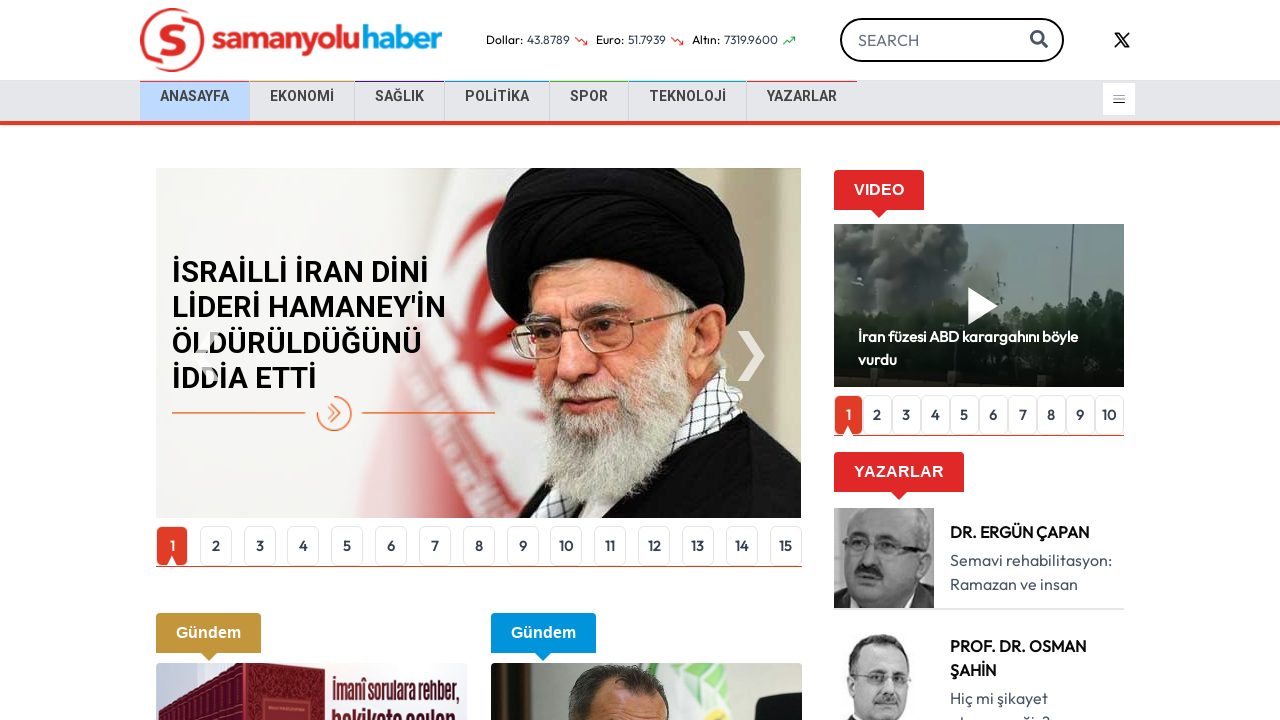

Waited for page DOM content to load on samanyoluhaber.com
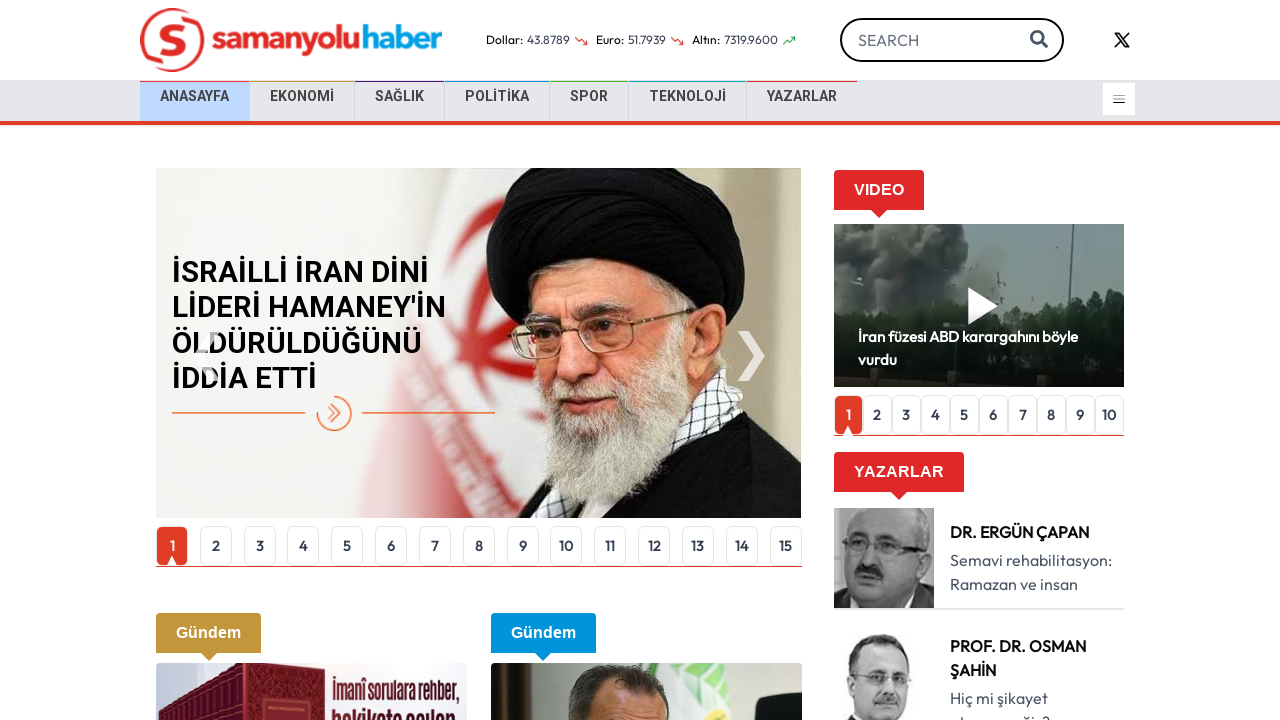

Verified body element is present on page
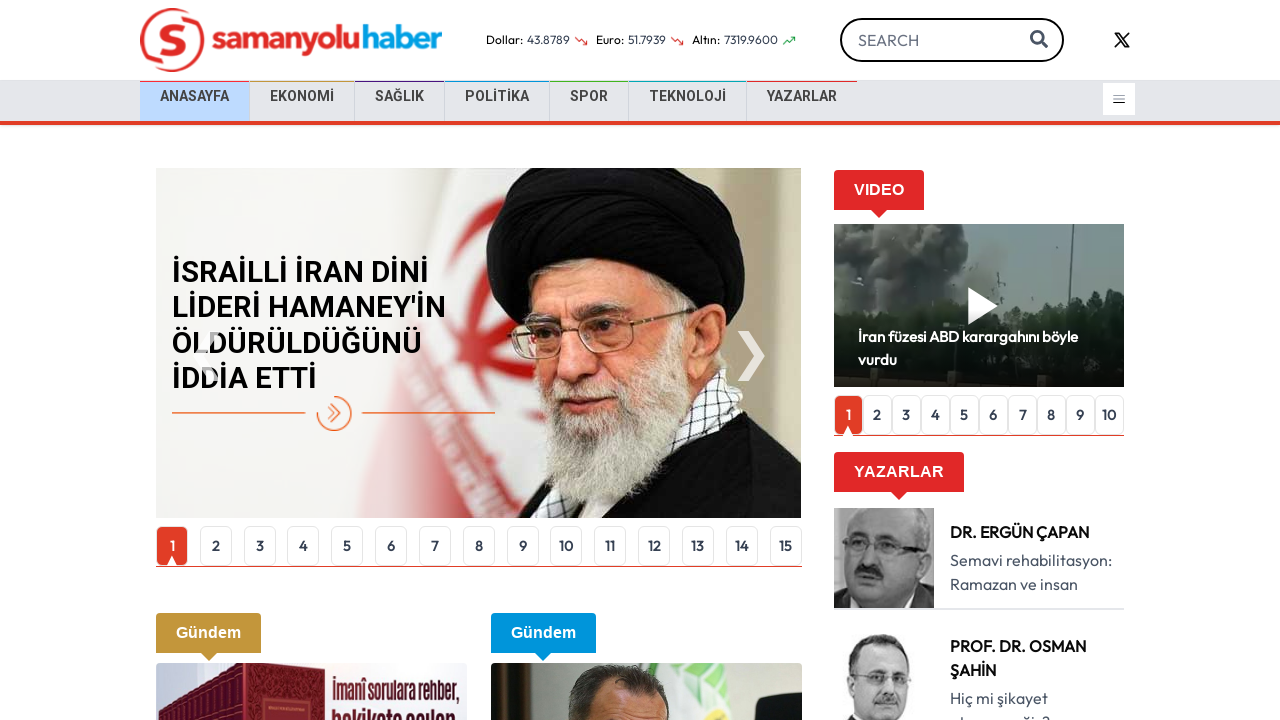

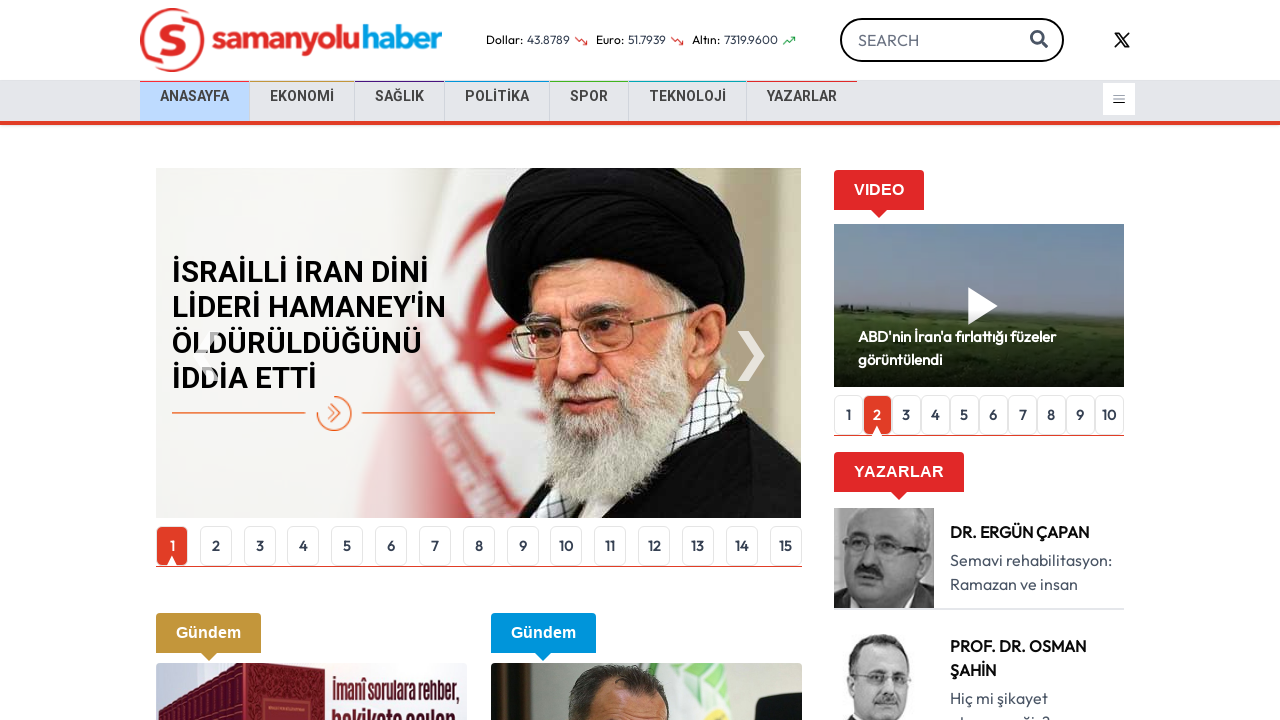